Tests dynamic element addition and deletion functionality, demonstrating how elements can be added to and removed from the page

Starting URL: https://practice.cydeo.com/add_remove_elements/

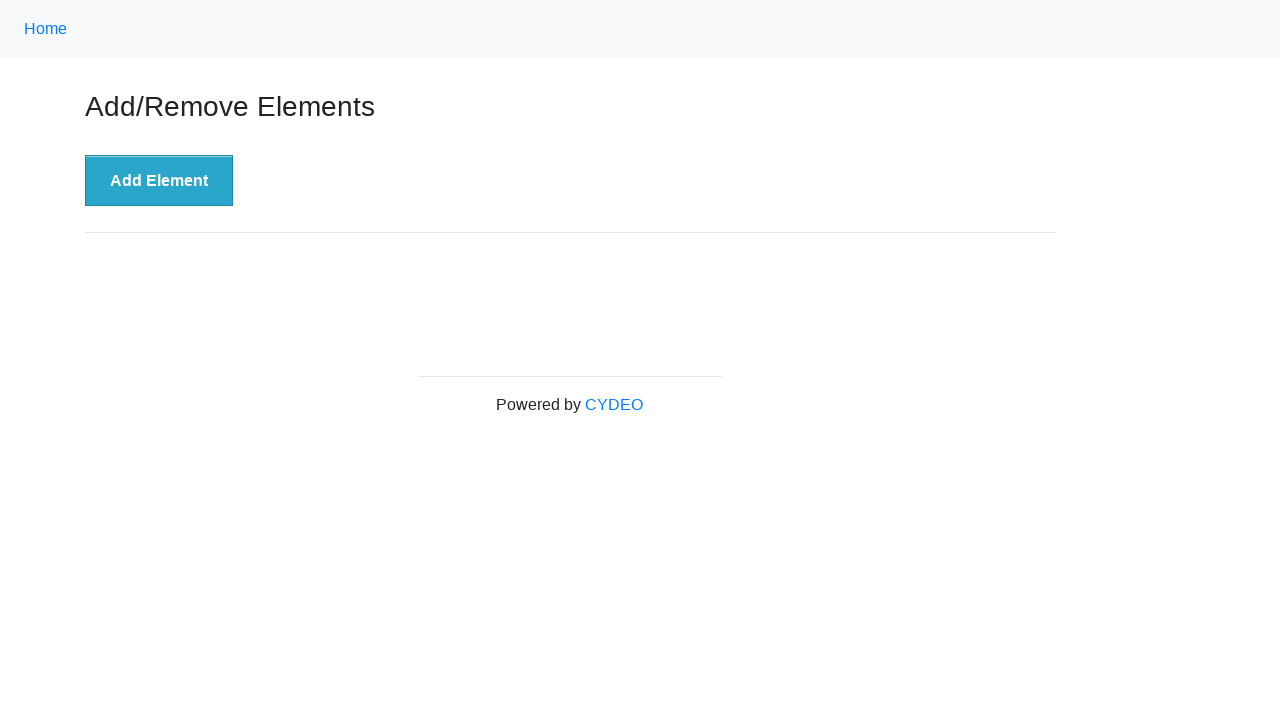

Clicked 'Add Element' button to add a new delete button at (159, 181) on button[onclick='addElement()']
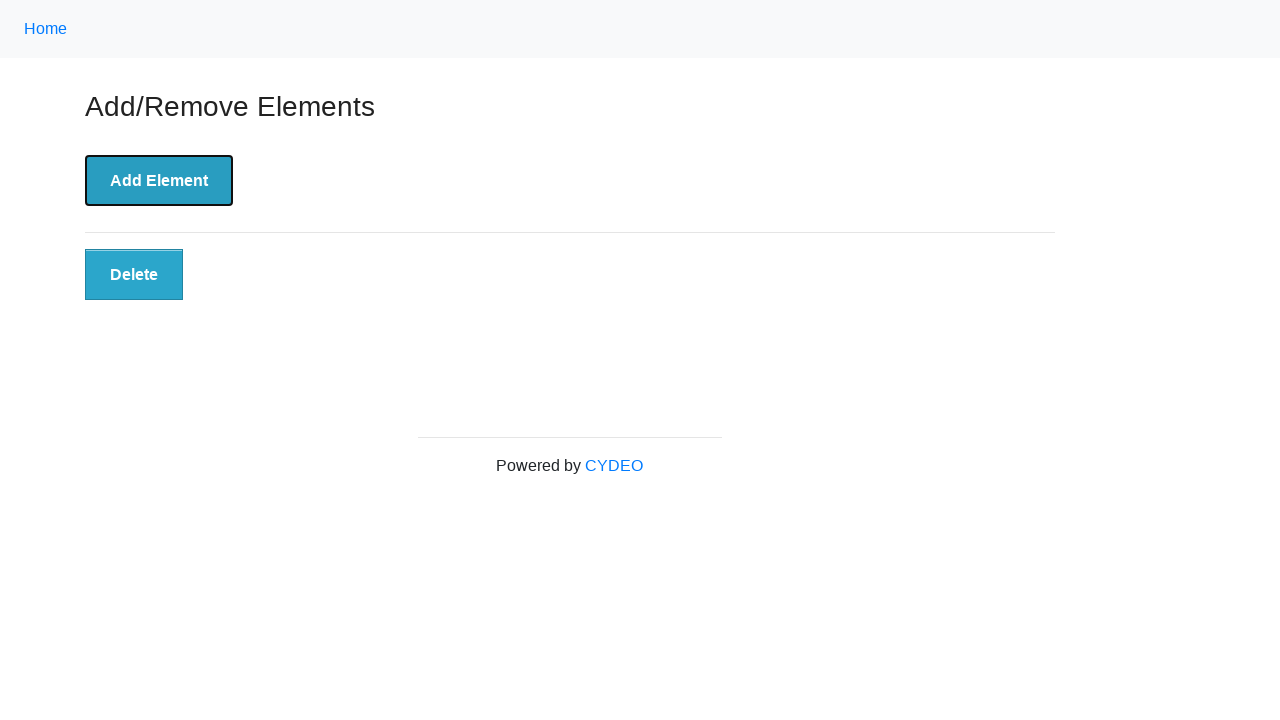

Delete button appeared on the page
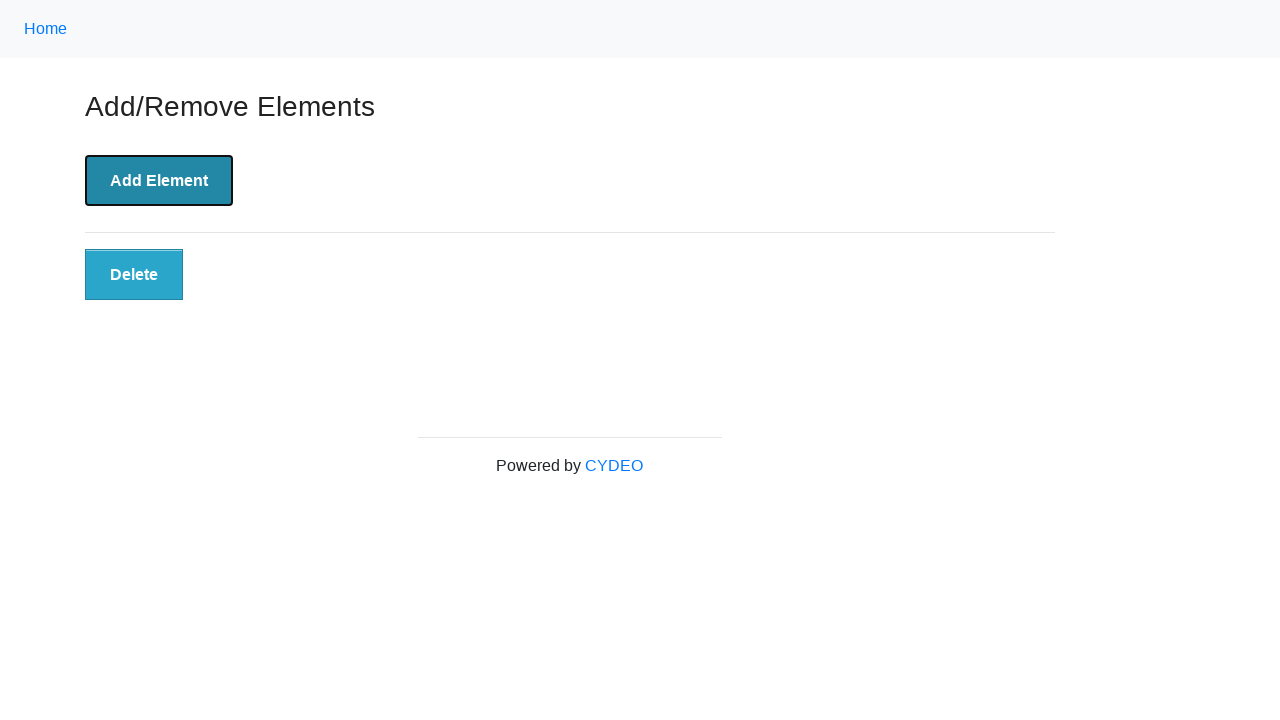

Clicked delete button to remove it from the page at (134, 275) on button[onclick='deleteElement()']
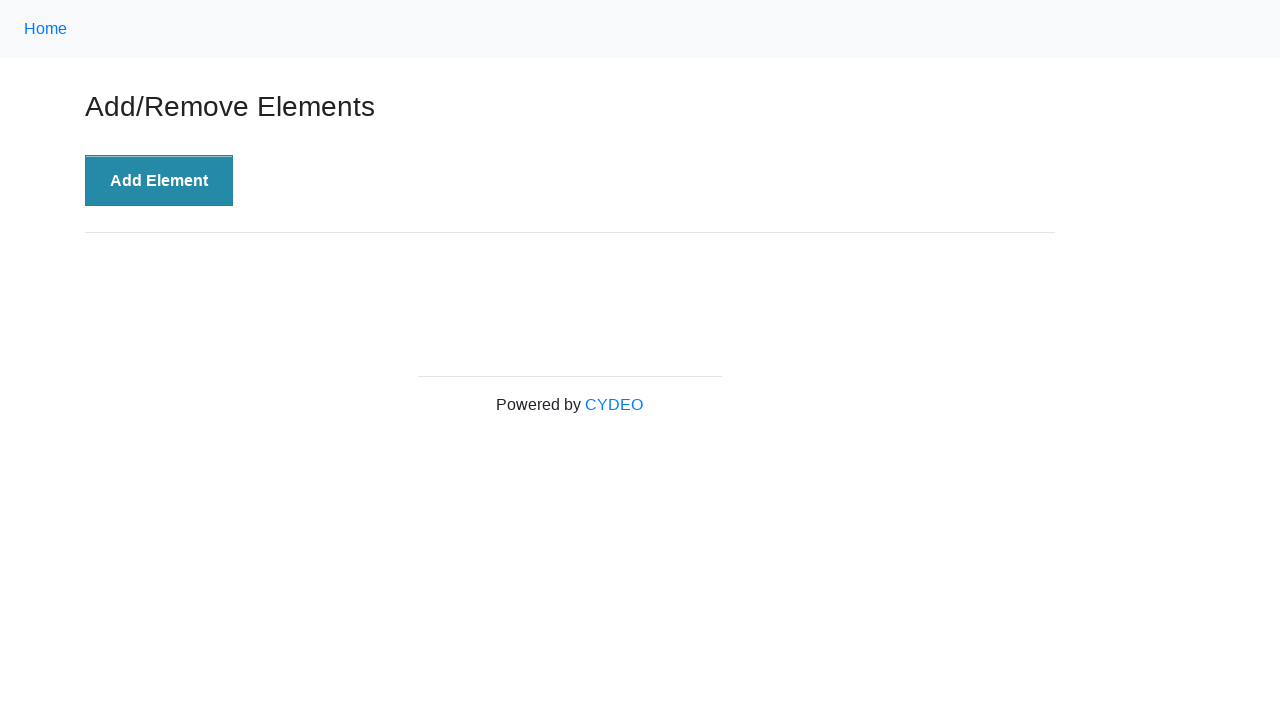

Delete button was successfully removed from the page
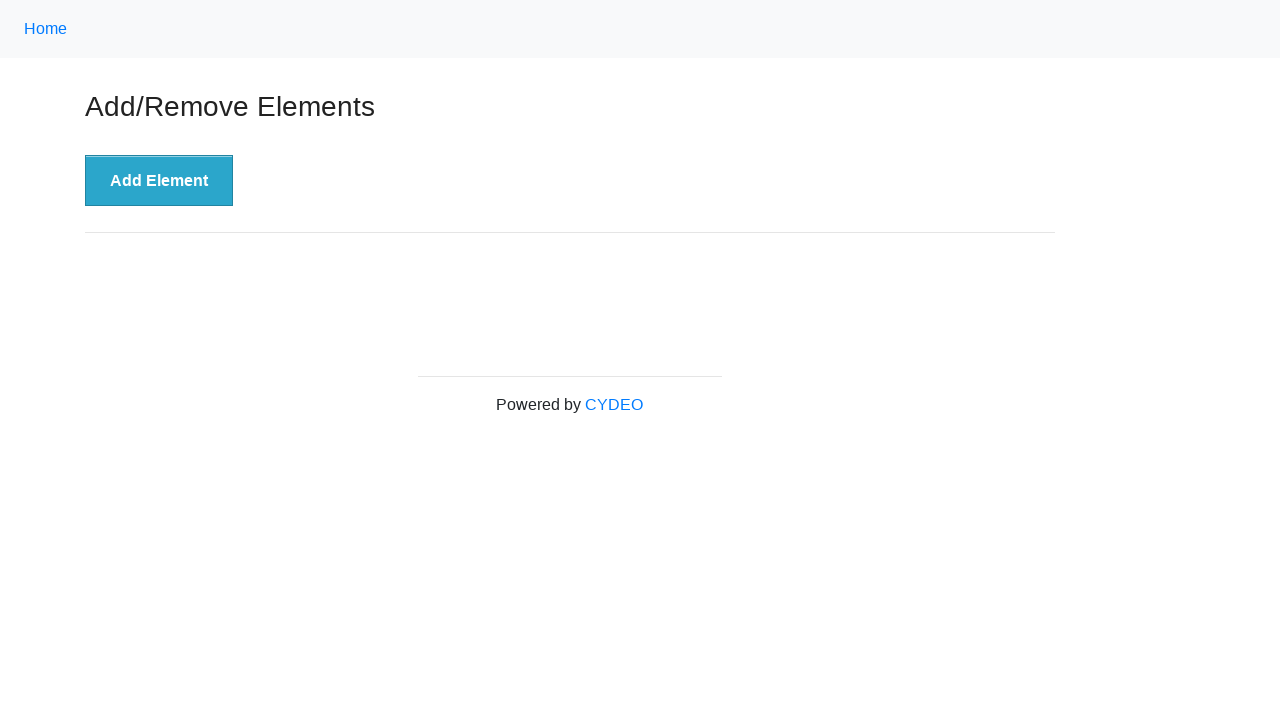

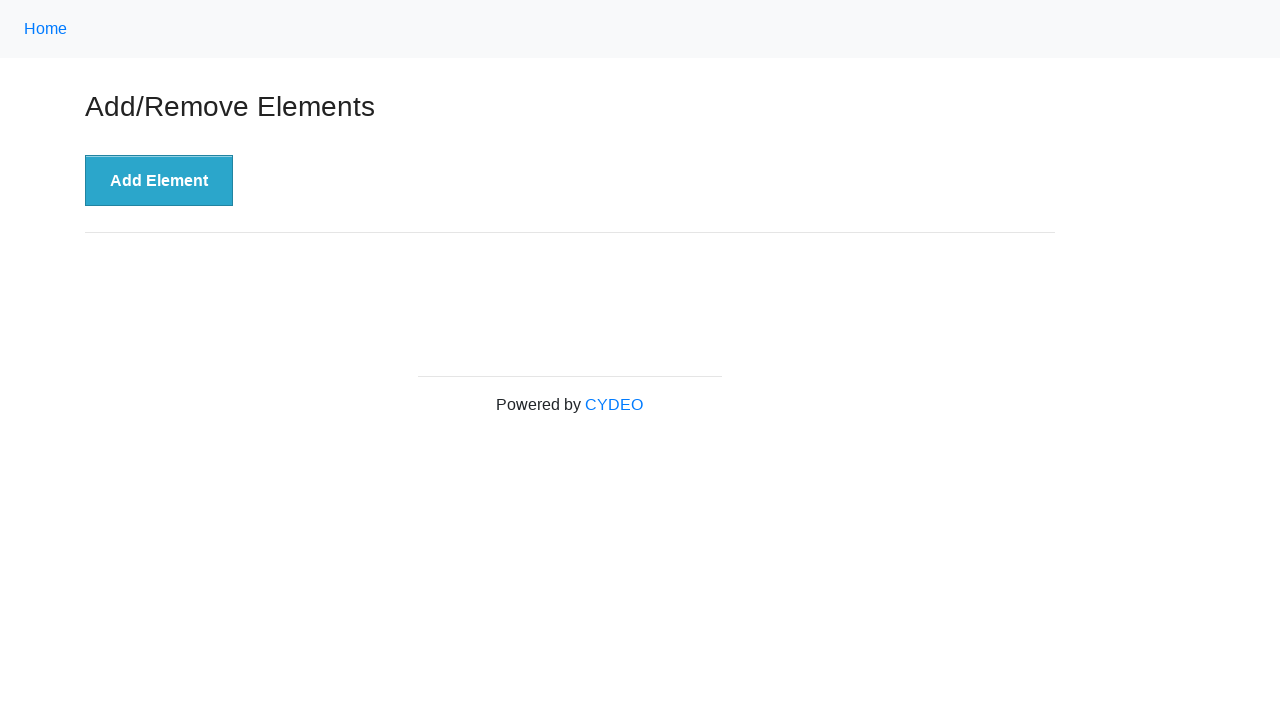